Navigates to Apple's homepage and clicks on the iPhone link to go to the iPhone product page, then verifies that links are present on the page.

Starting URL: https://www.apple.com

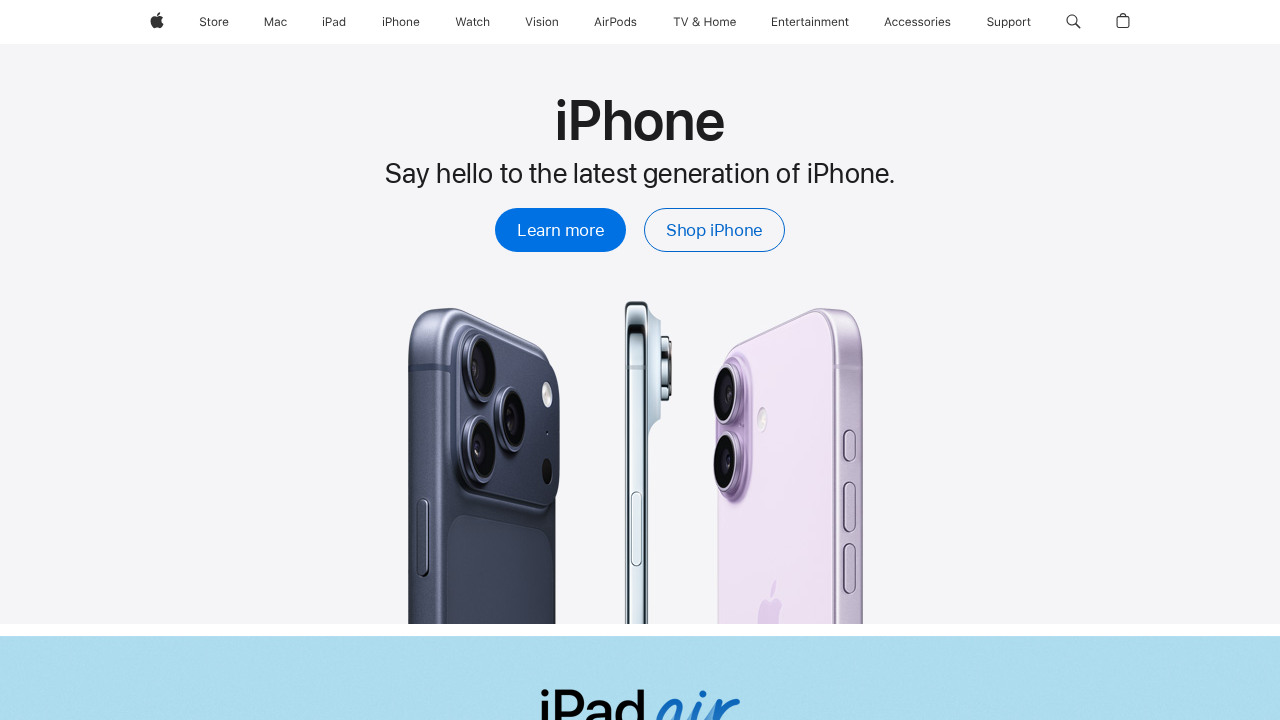

Navigated to Apple's homepage
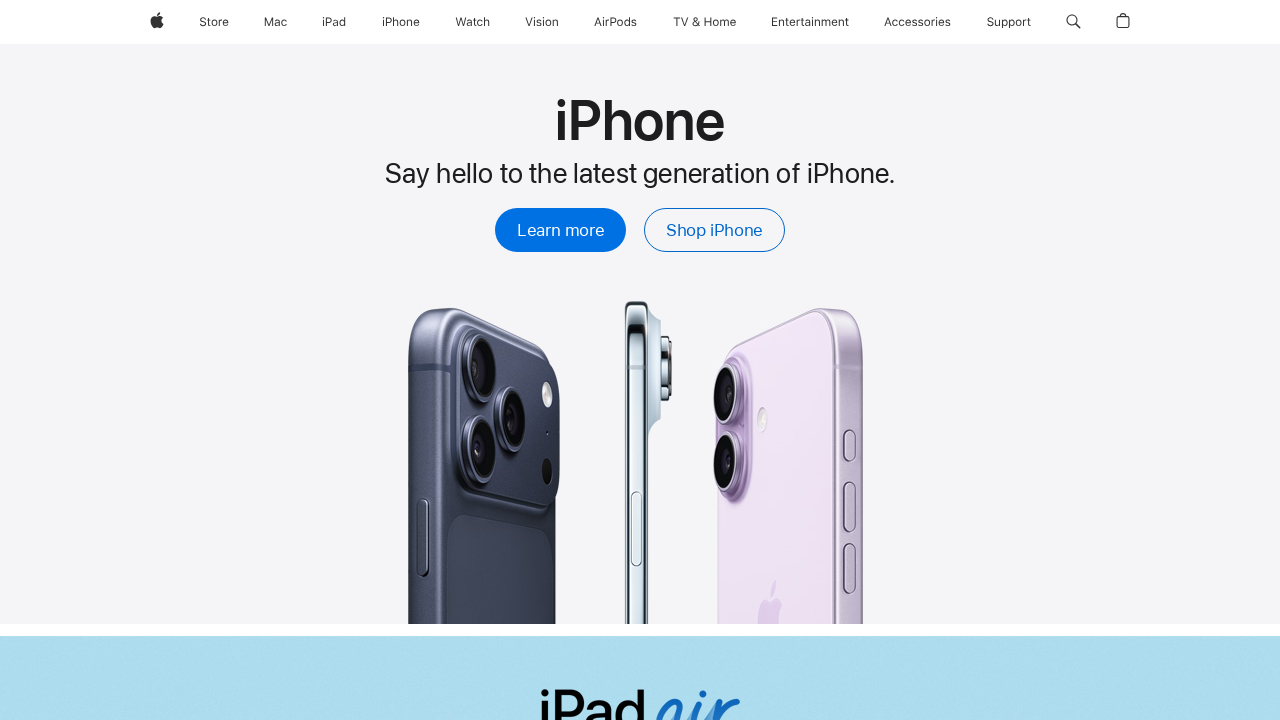

Clicked on iPhone link in navigation at (401, 22) on xpath=//span[text()='iPhone']/..
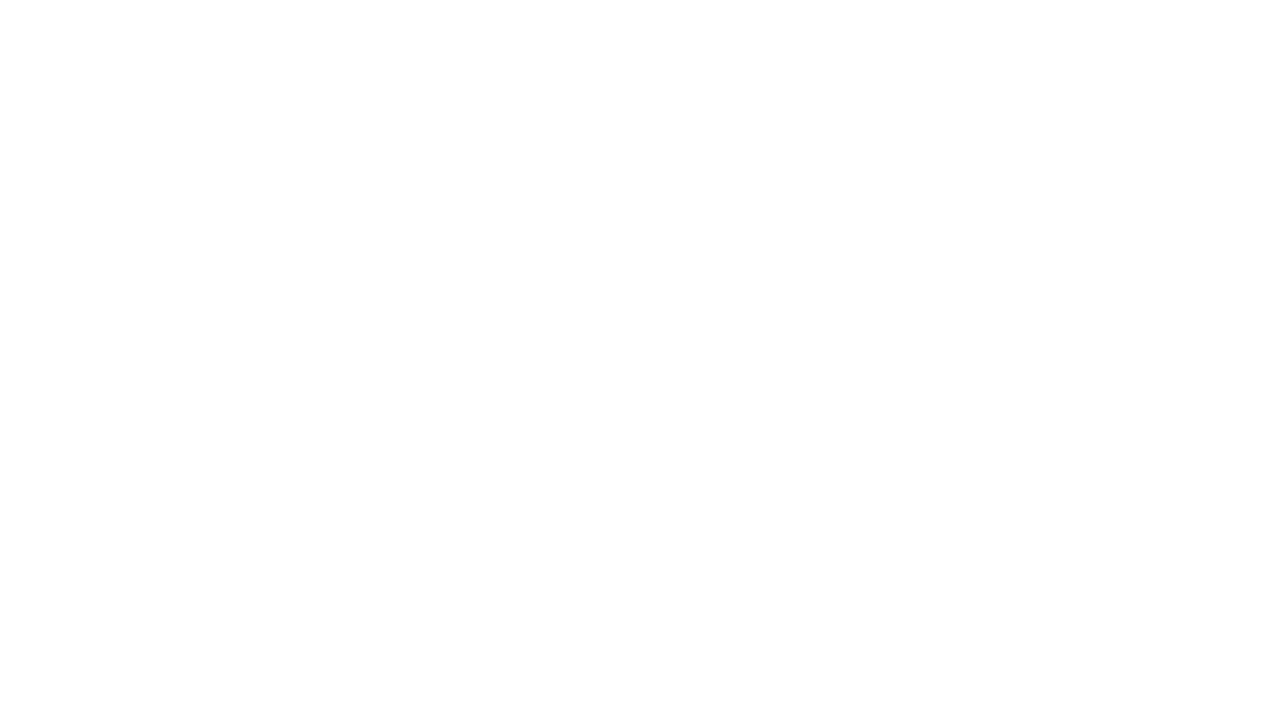

iPhone page loaded and links verified to be present
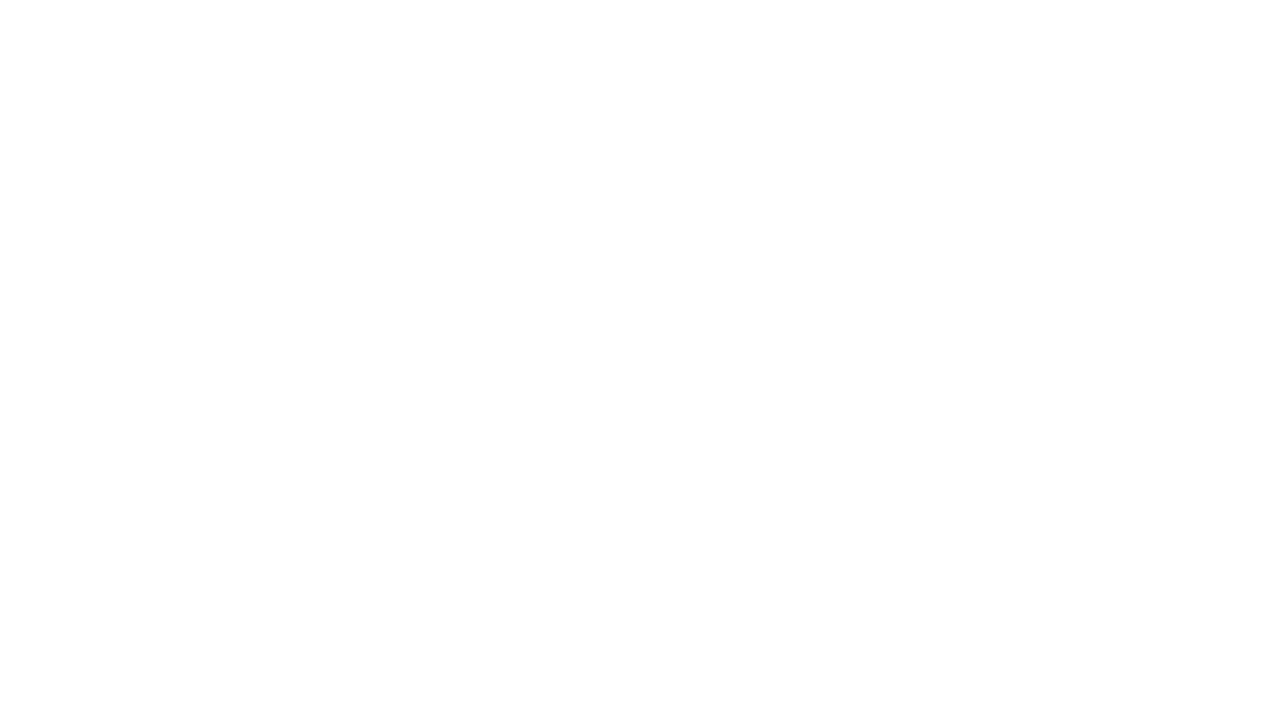

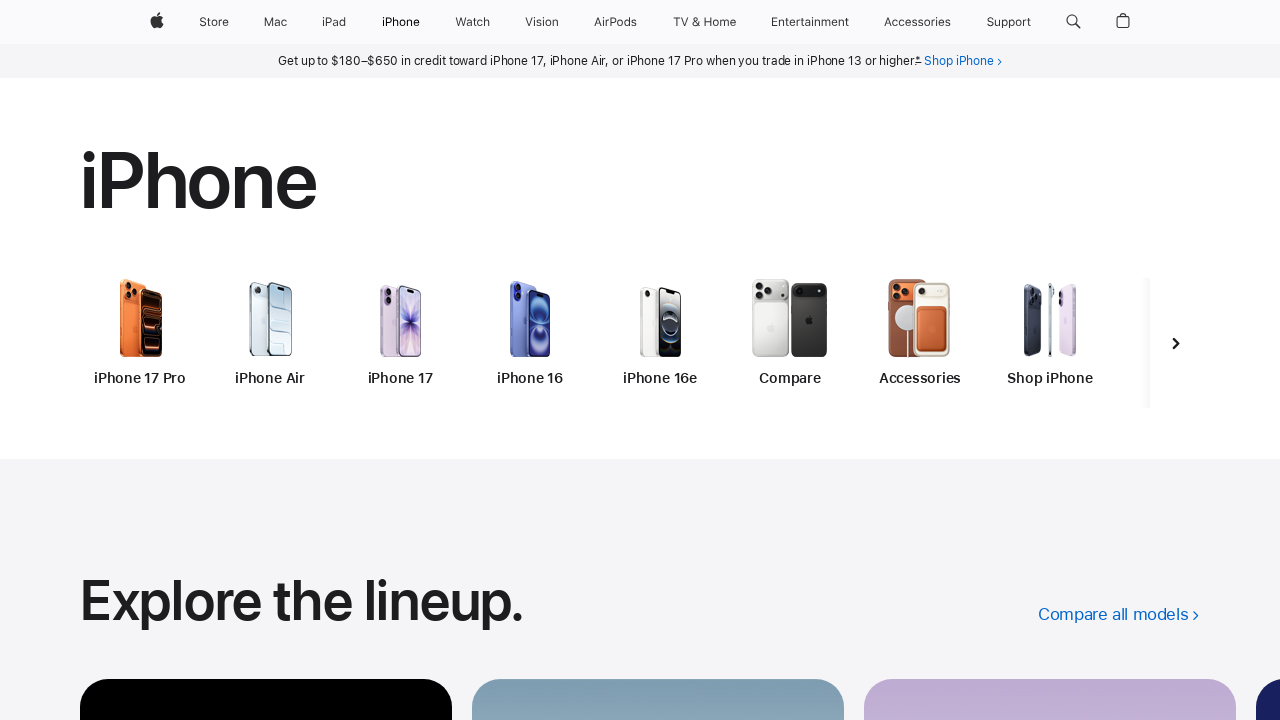